Tests clicking a button with non-breaking space in its text using XPath

Starting URL: http://uitestingplayground.com/nbsp

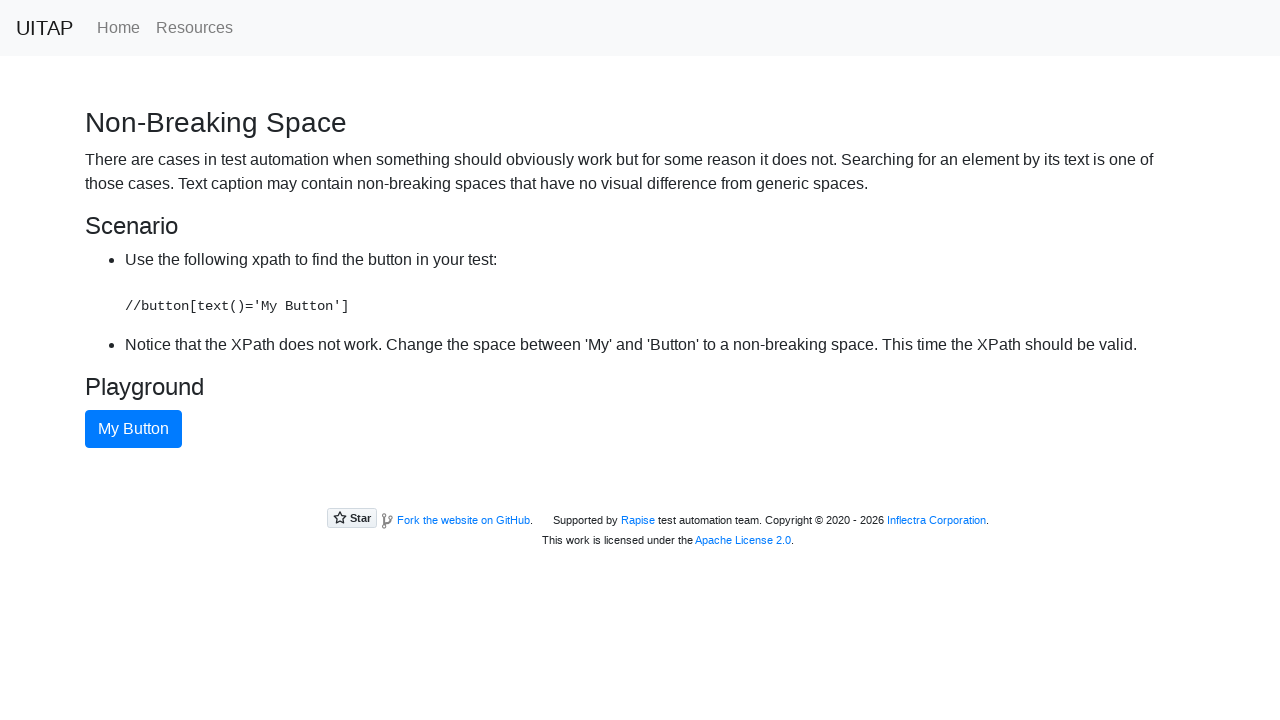

Navigated to NBSP test page
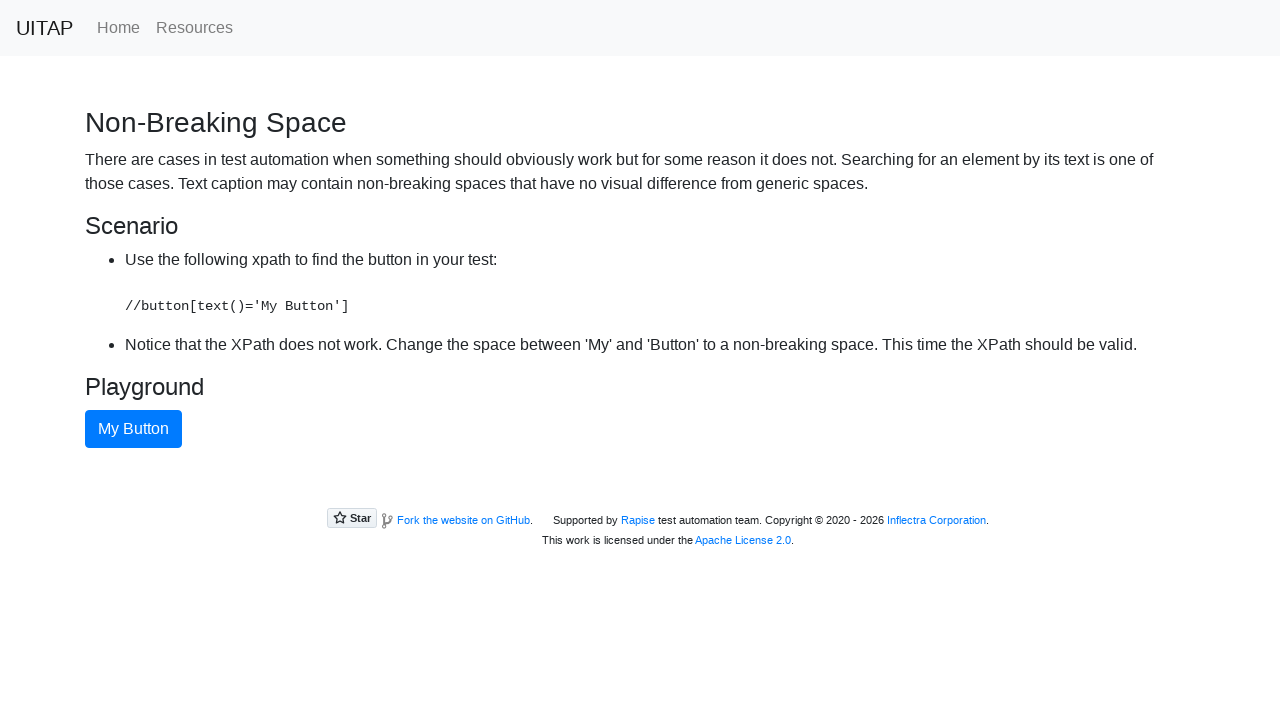

Located button with non-breaking space in text using XPath
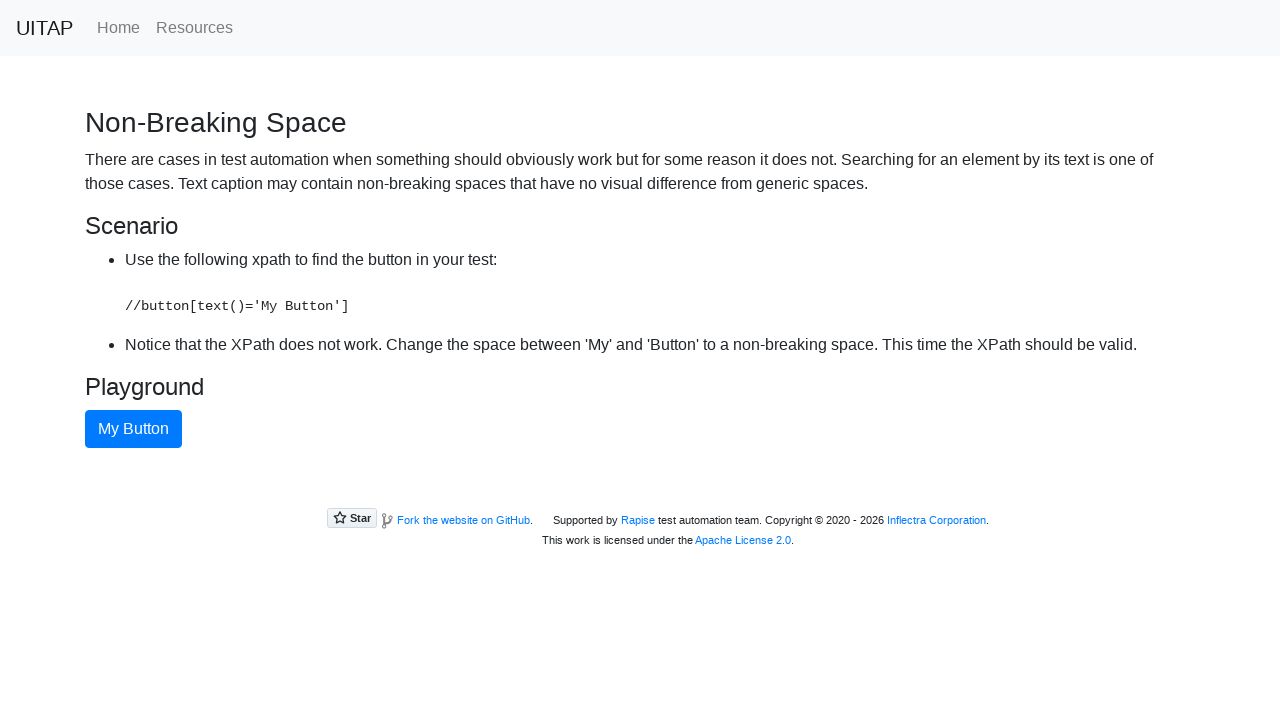

Clicked button with non-breaking space in text at (134, 429) on xpath=//button[text()='My Button']
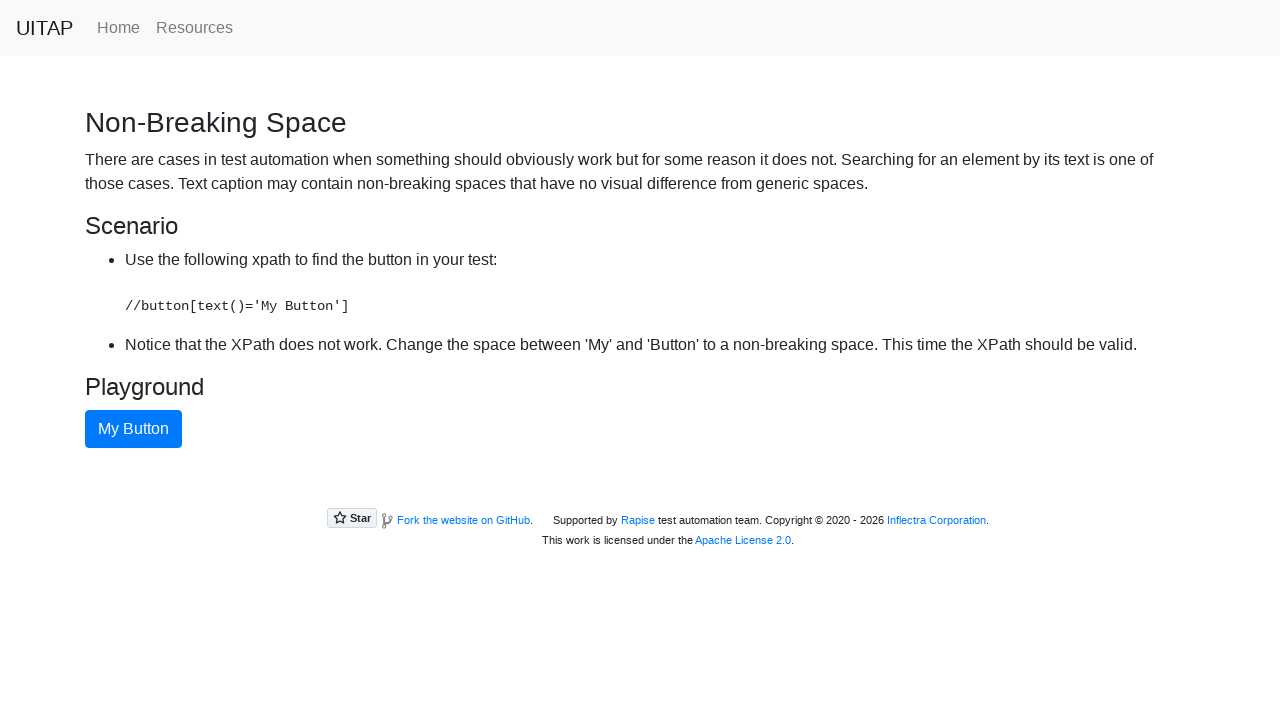

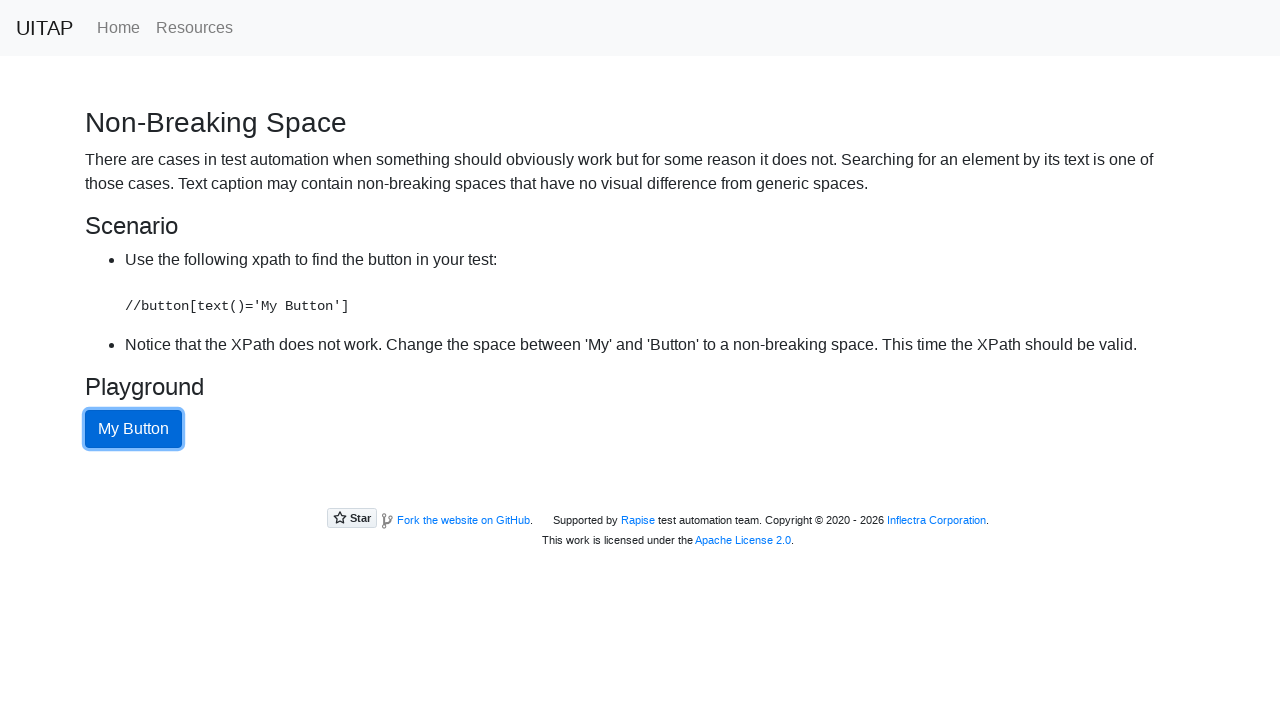